Tests window/tab handling by clicking a button to open a new tab, switching to it, verifying content, closing it, and returning to the parent window.

Starting URL: https://practice-automation.com/window-operations/

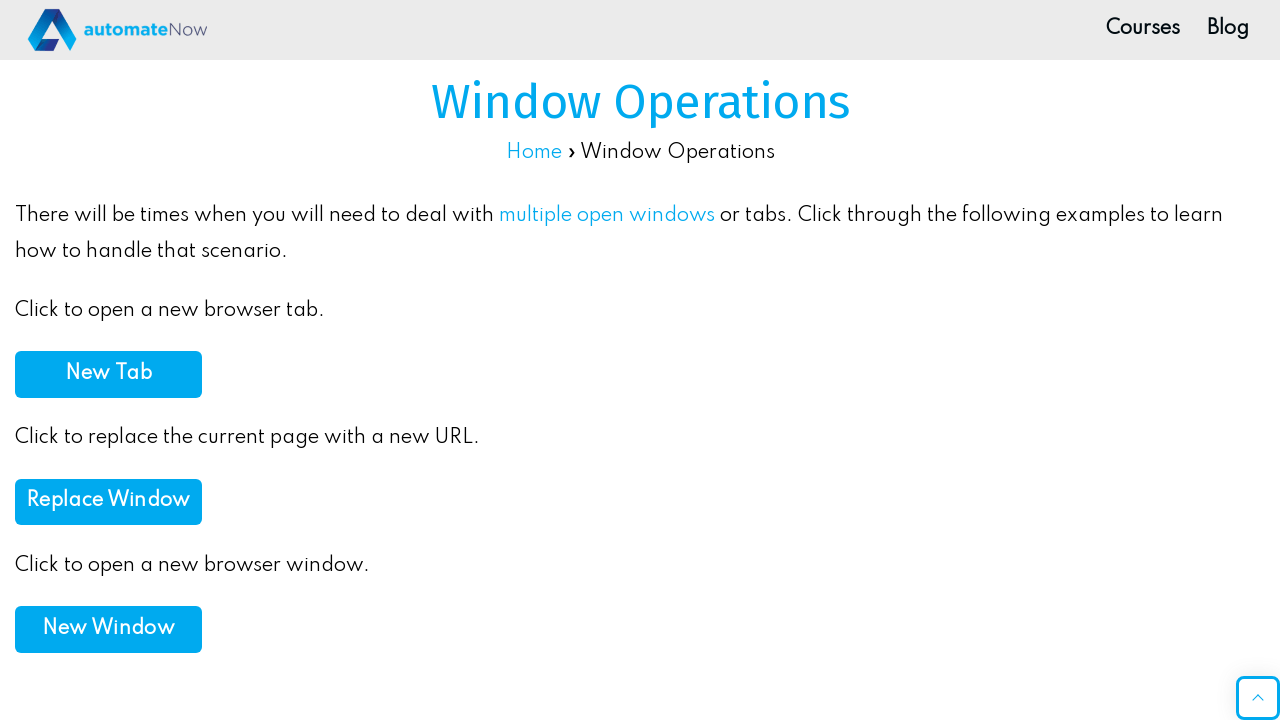

Clicked button to open new tab at (108, 374) on xpath=//button[contains(@onclick,'newTab()')]
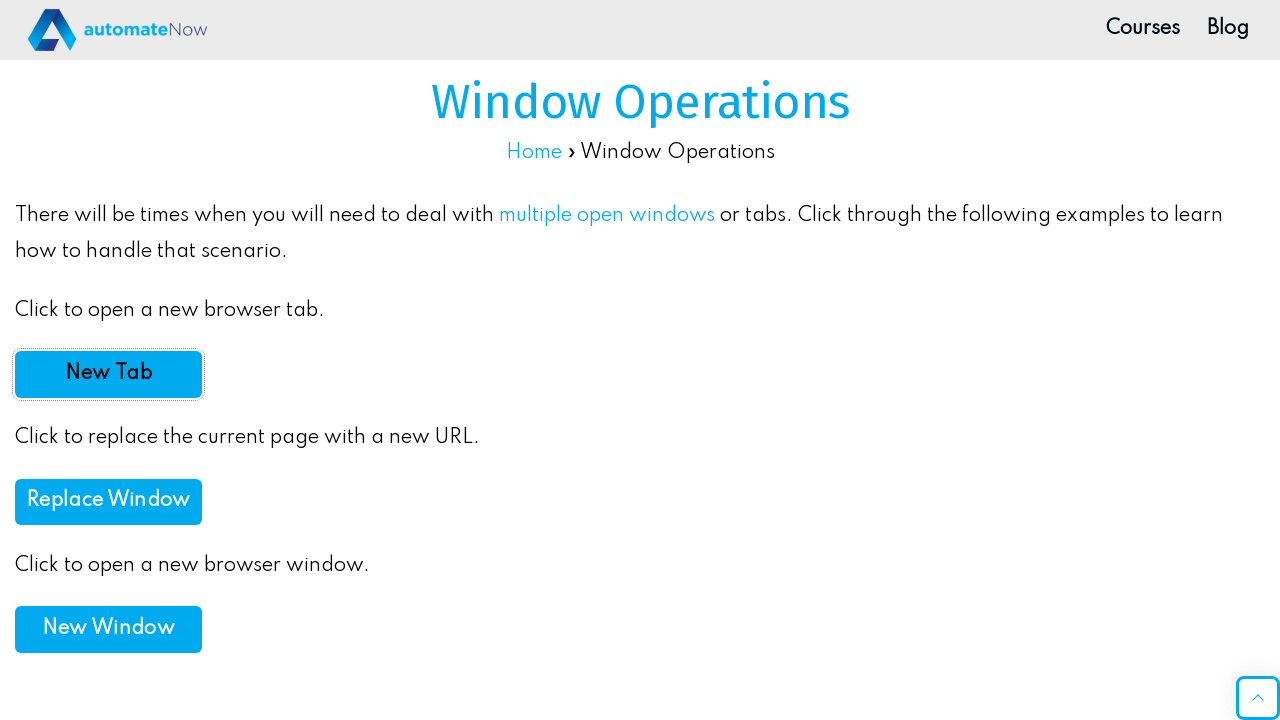

New tab loaded successfully
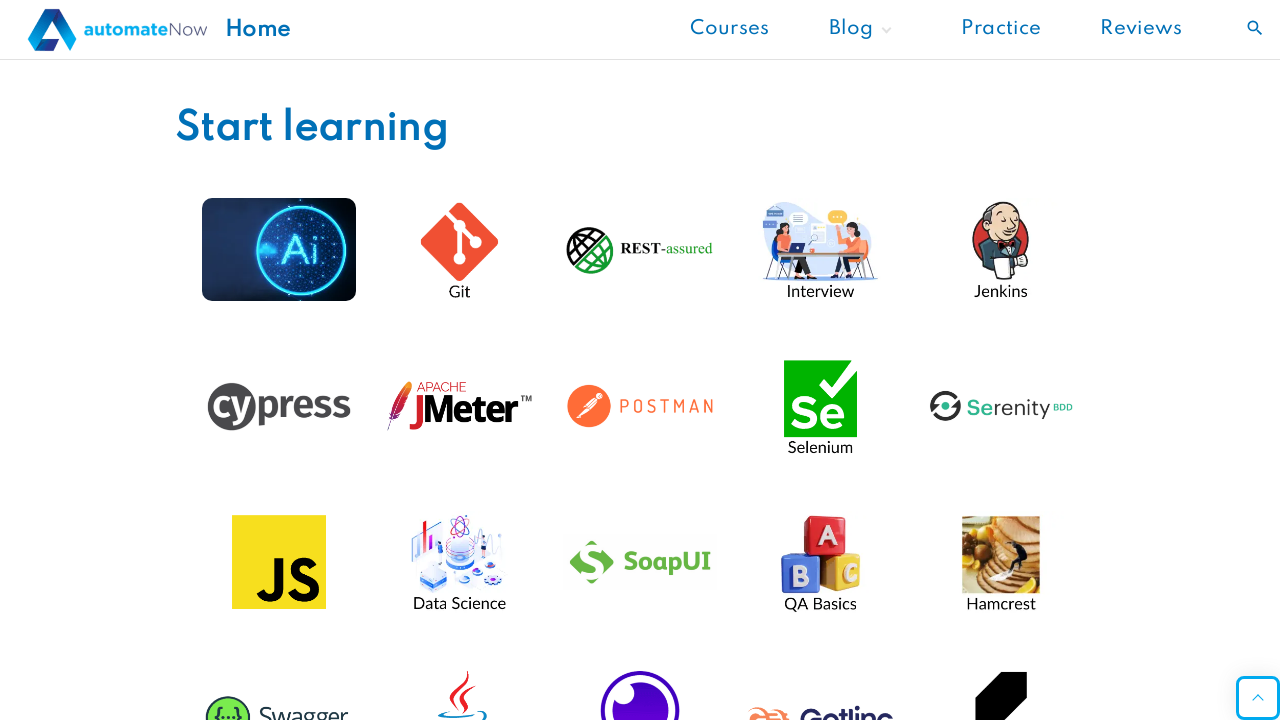

Verified 'Start learning' text is visible on new tab
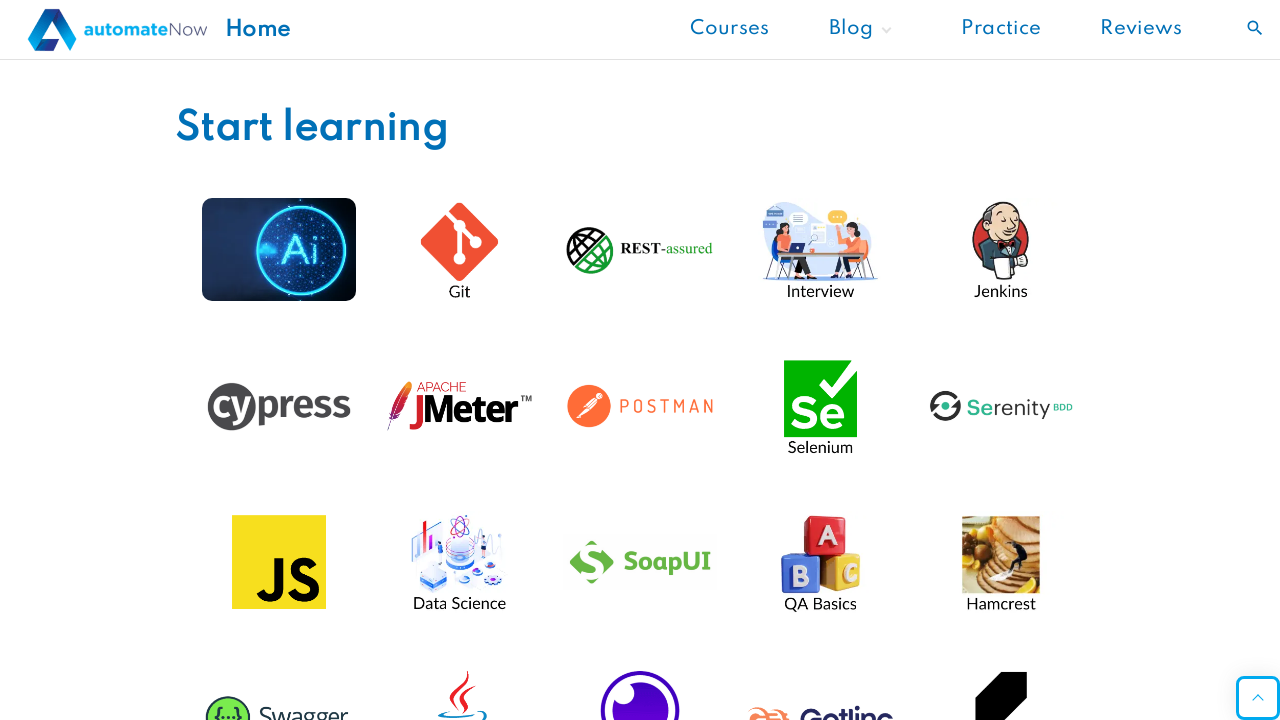

Closed new tab and returned to parent window
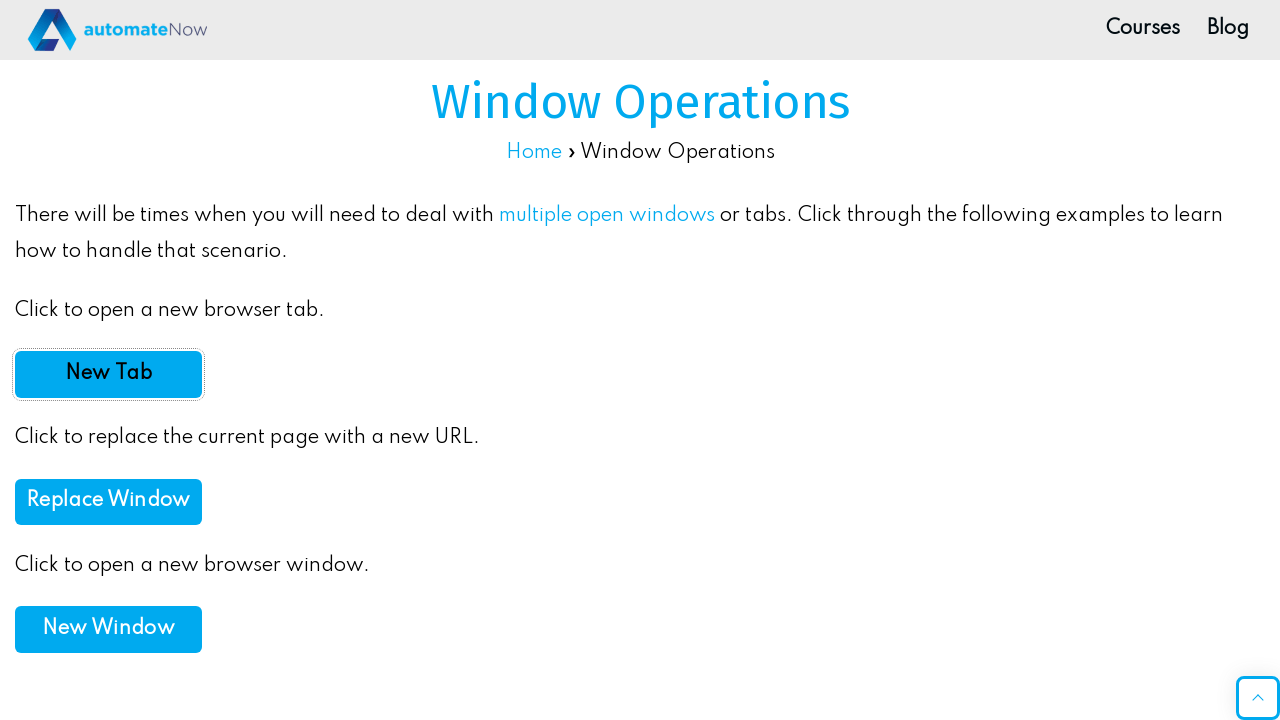

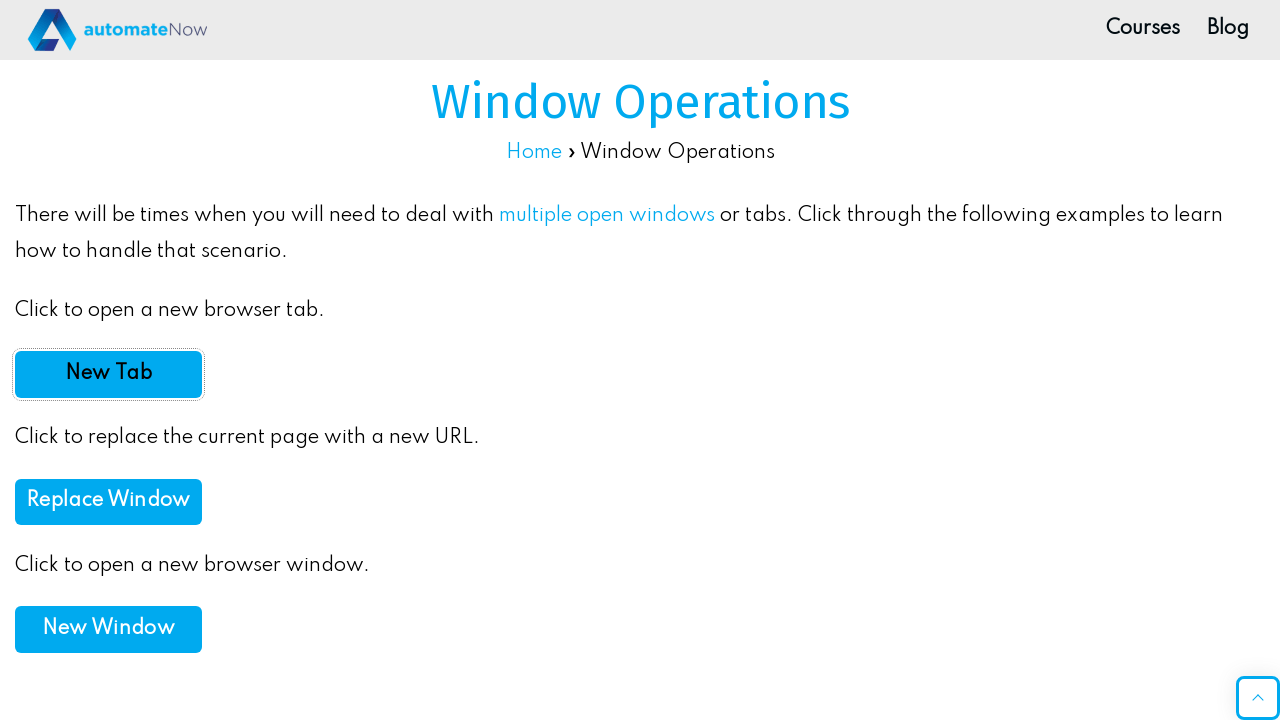